Tests completing all tasks using toggle-all while on the Active filter view

Starting URL: https://todomvc4tasj.herokuapp.com/

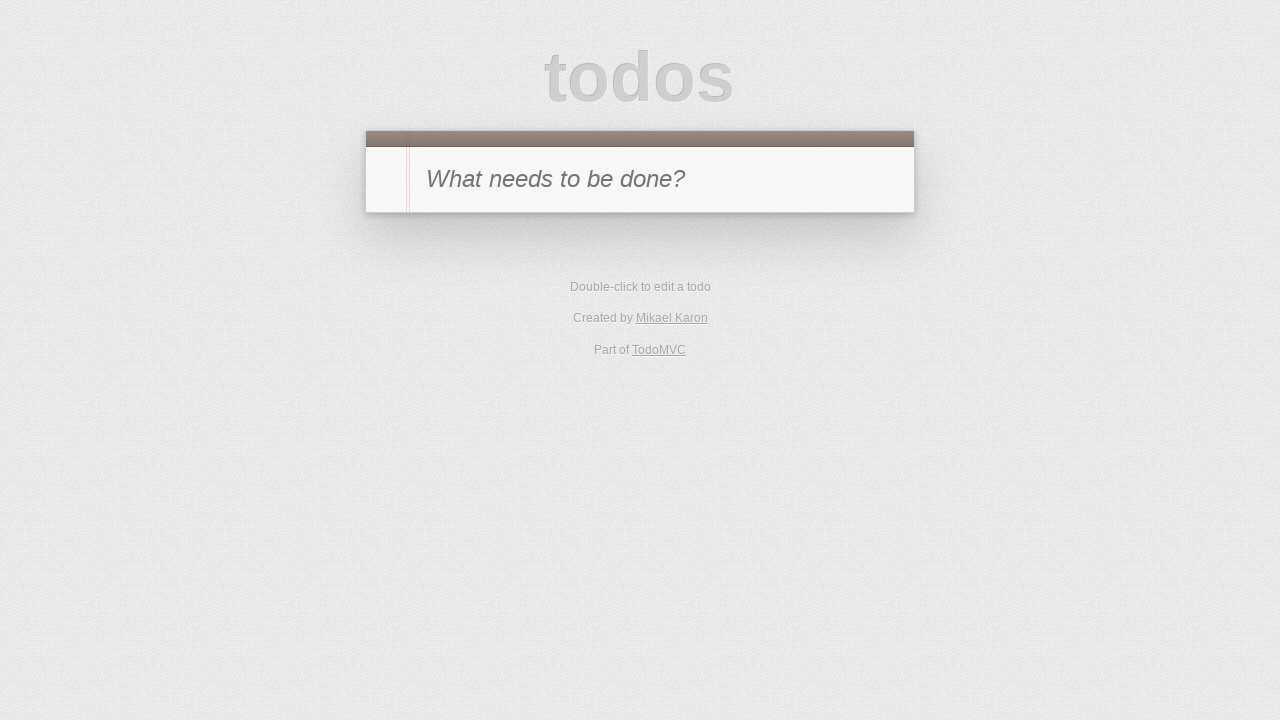

Set up two active tasks in localStorage
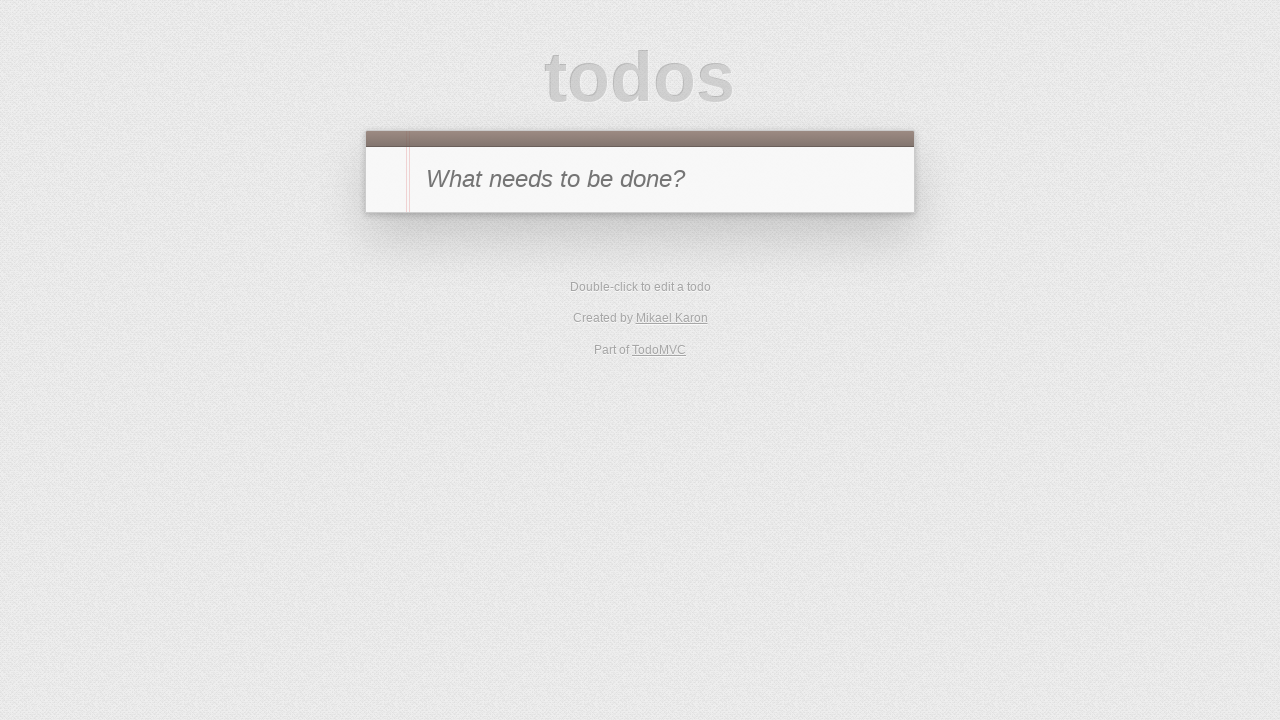

Reloaded page to load tasks from localStorage
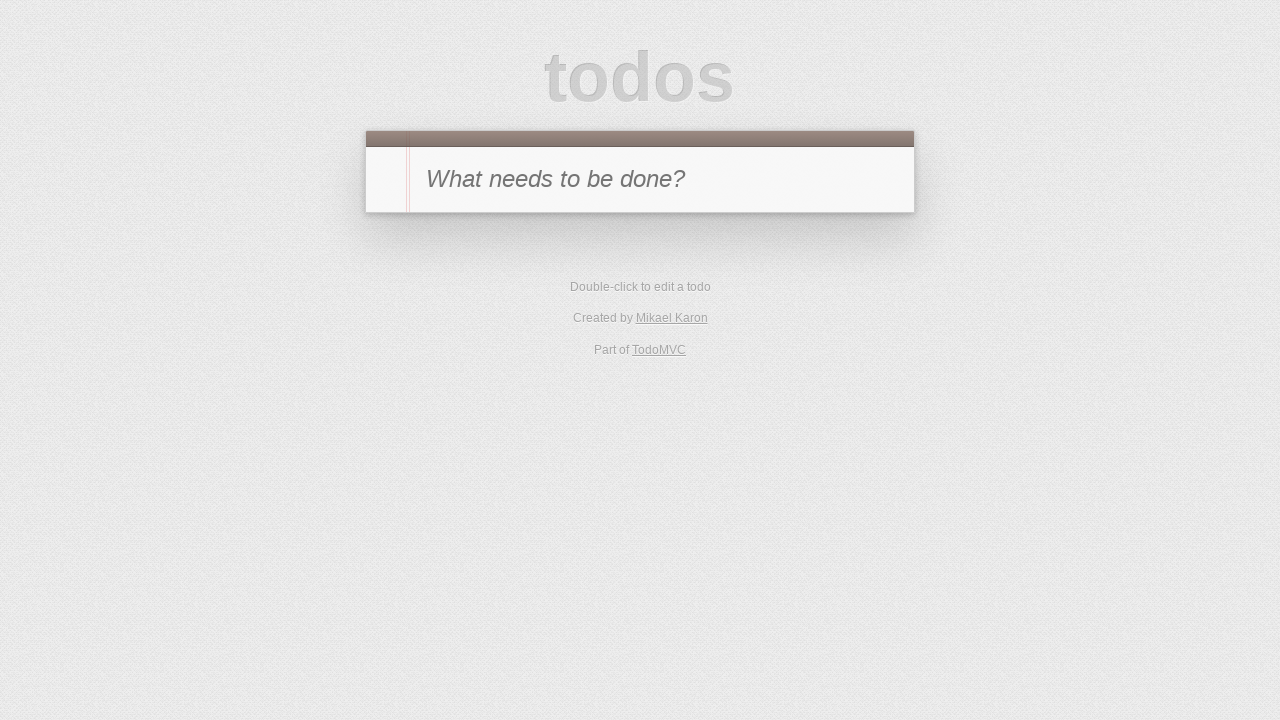

Clicked on Active filter to show only active tasks at (614, 351) on text=Active
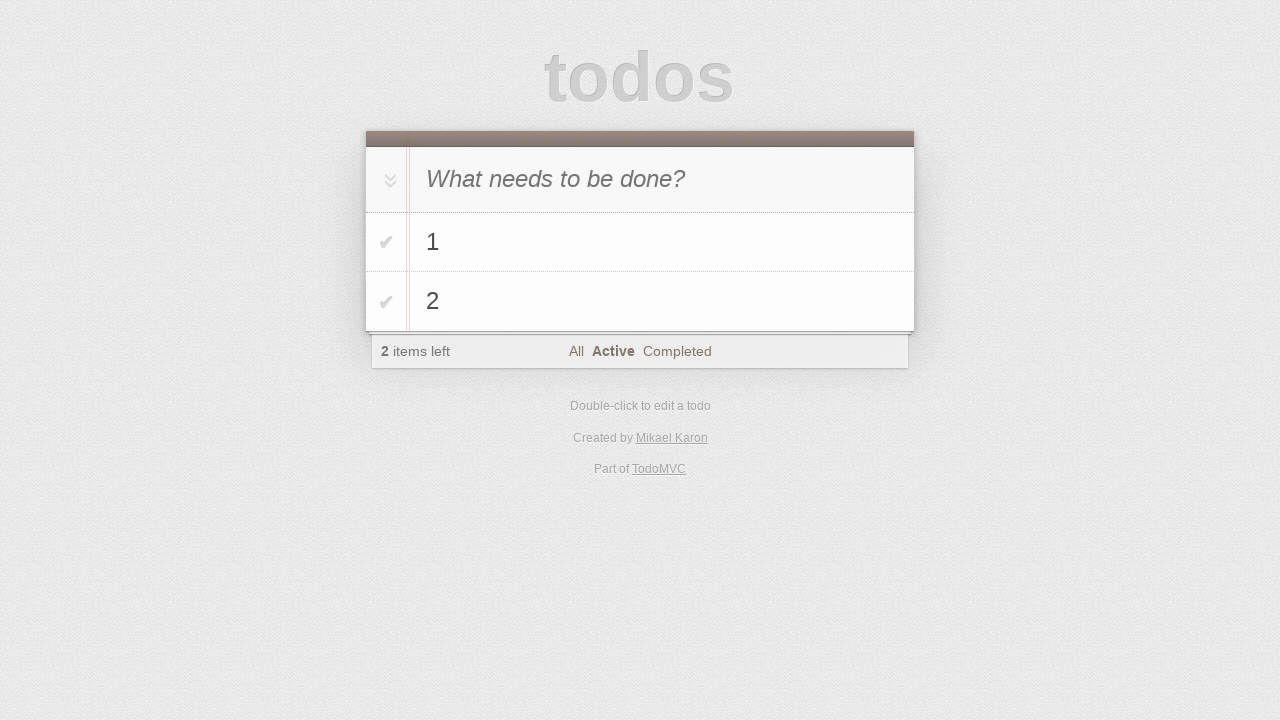

Clicked toggle-all button to complete all tasks at (388, 180) on #toggle-all
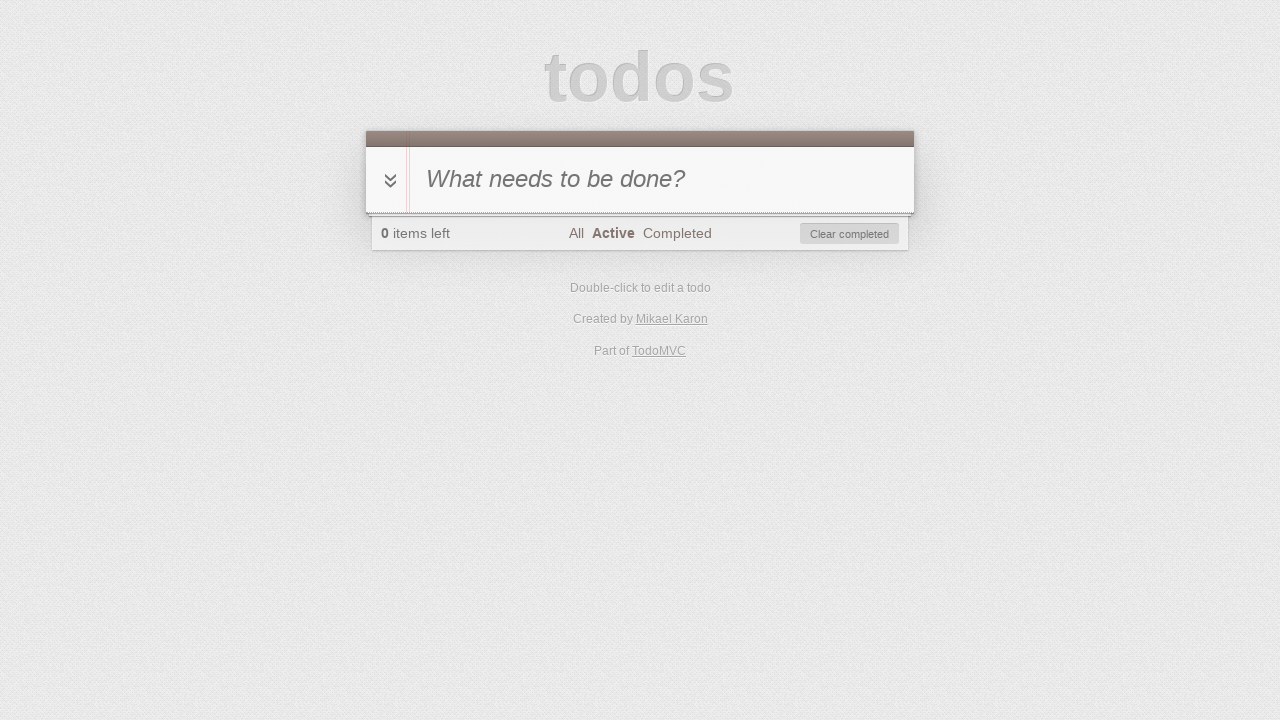

Verified that items left count is 0
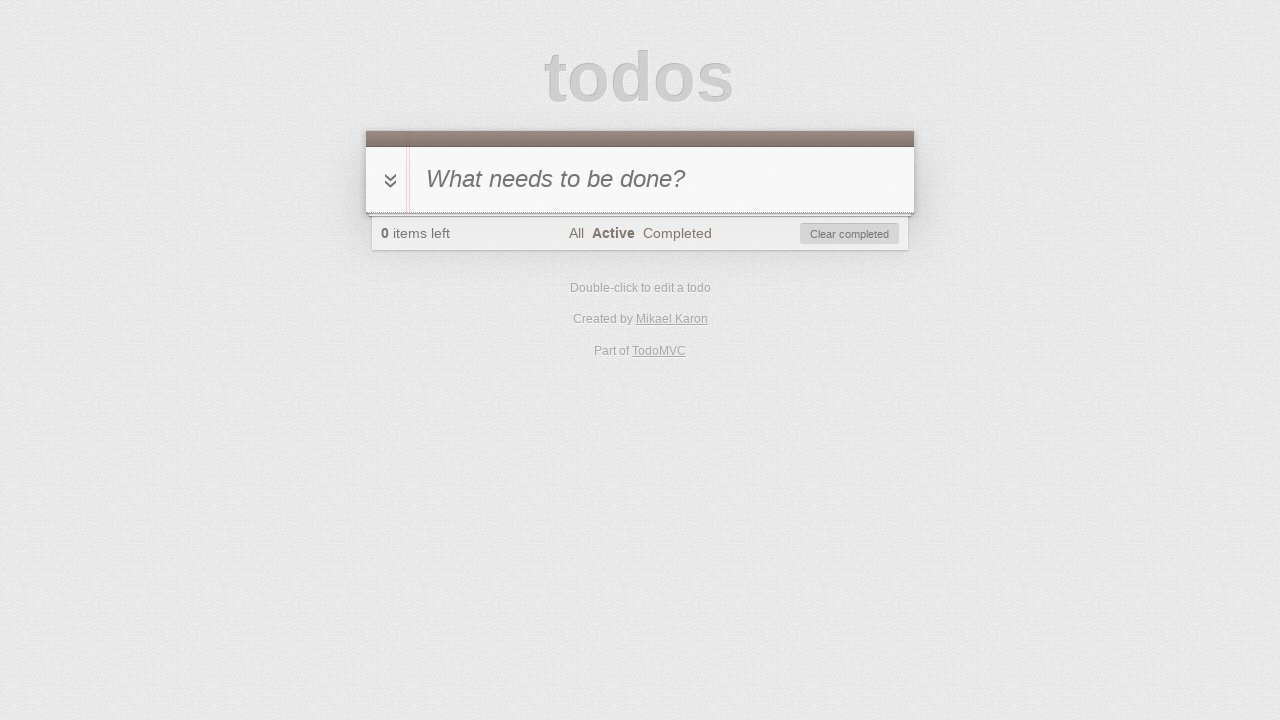

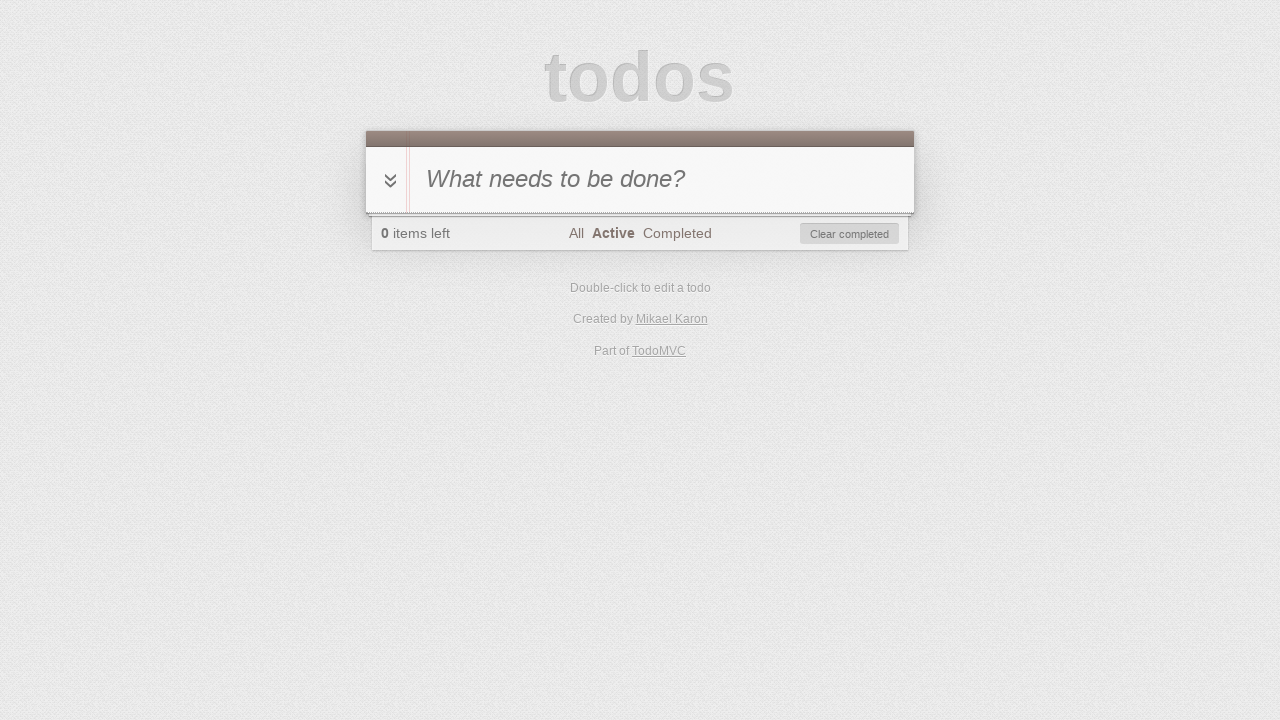